Tests number input field functionality by entering a value into the input field on the inputs page

Starting URL: https://the-internet.herokuapp.com/inputs

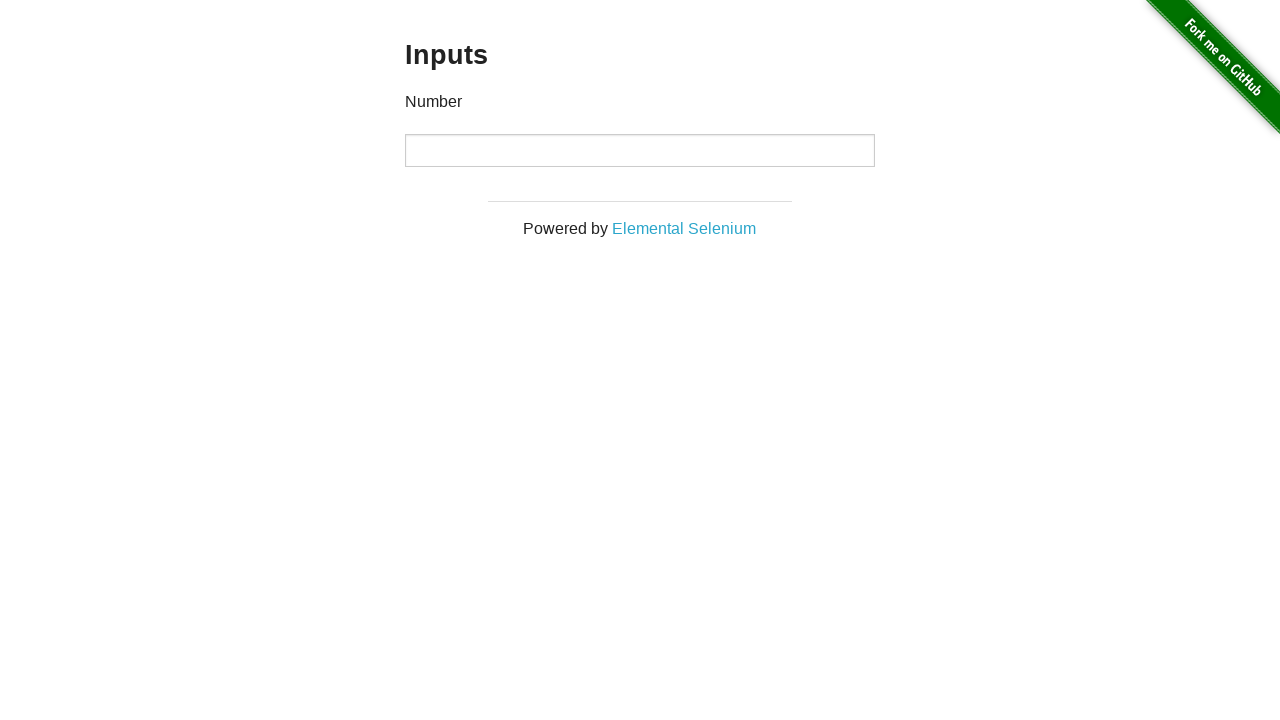

Entered value '3' into the number input field on the inputs page on //div[@class='example']/input
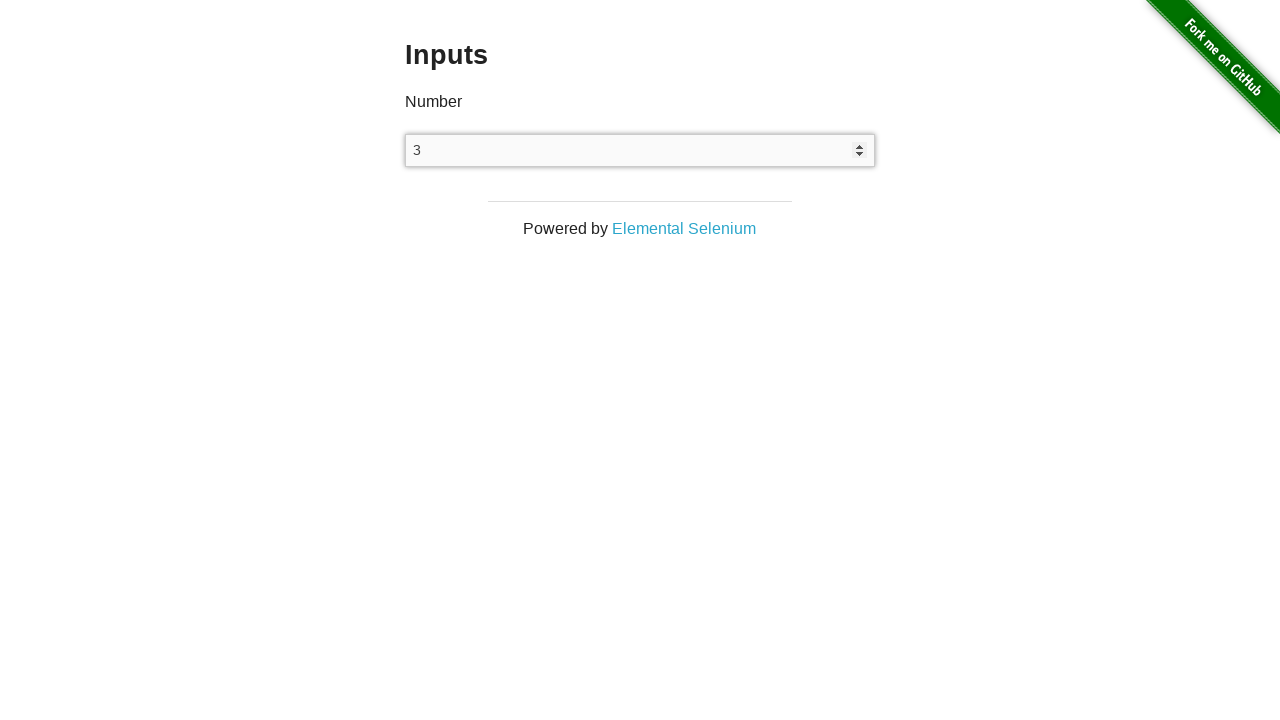

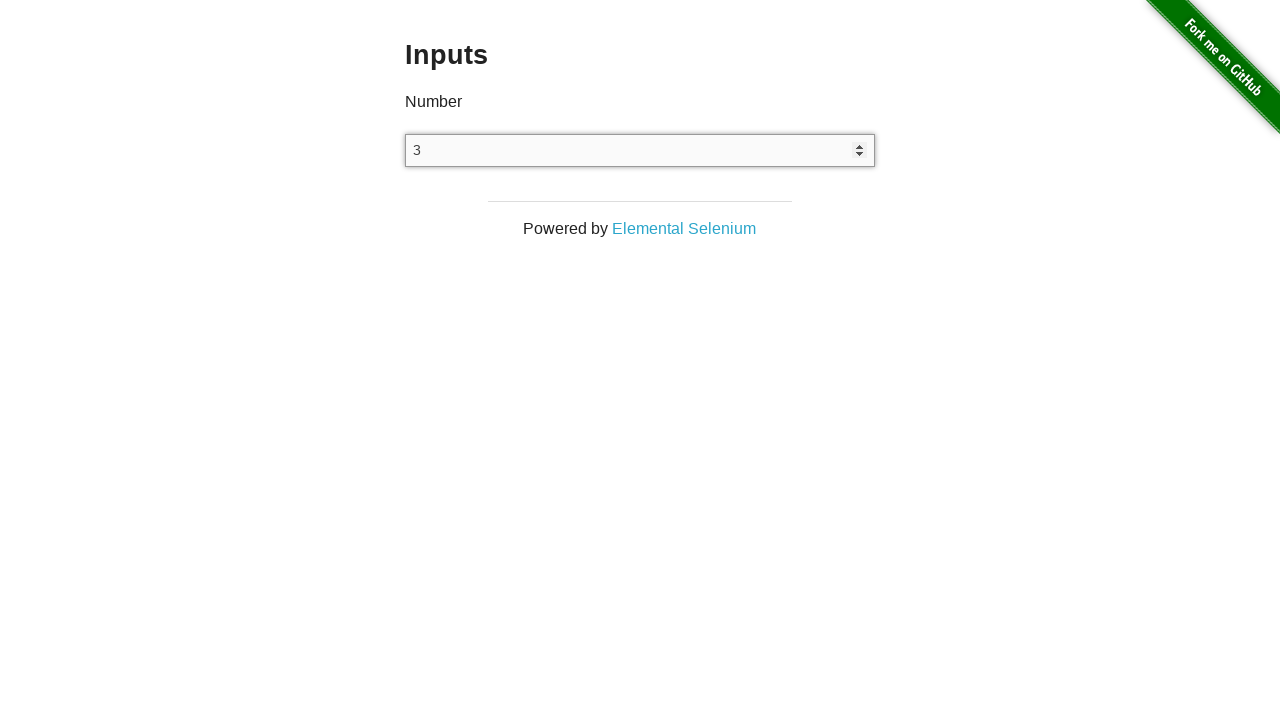